Tests expanding a collapsible div section by clicking it, waiting for the link to become clickable, then clicking the link and verifying navigation to the about page.

Starting URL: https://eviltester.github.io/synchole/collapseable.html

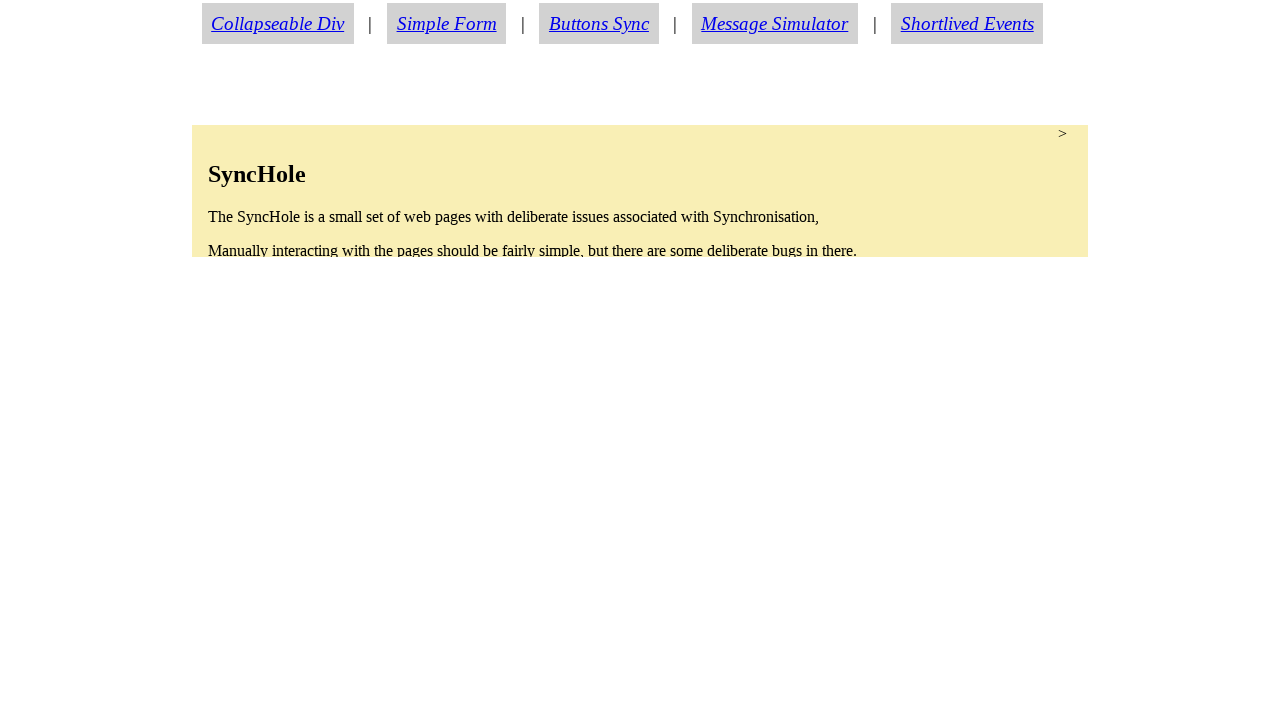

Clicked collapsible section to expand it at (640, 191) on section.condense
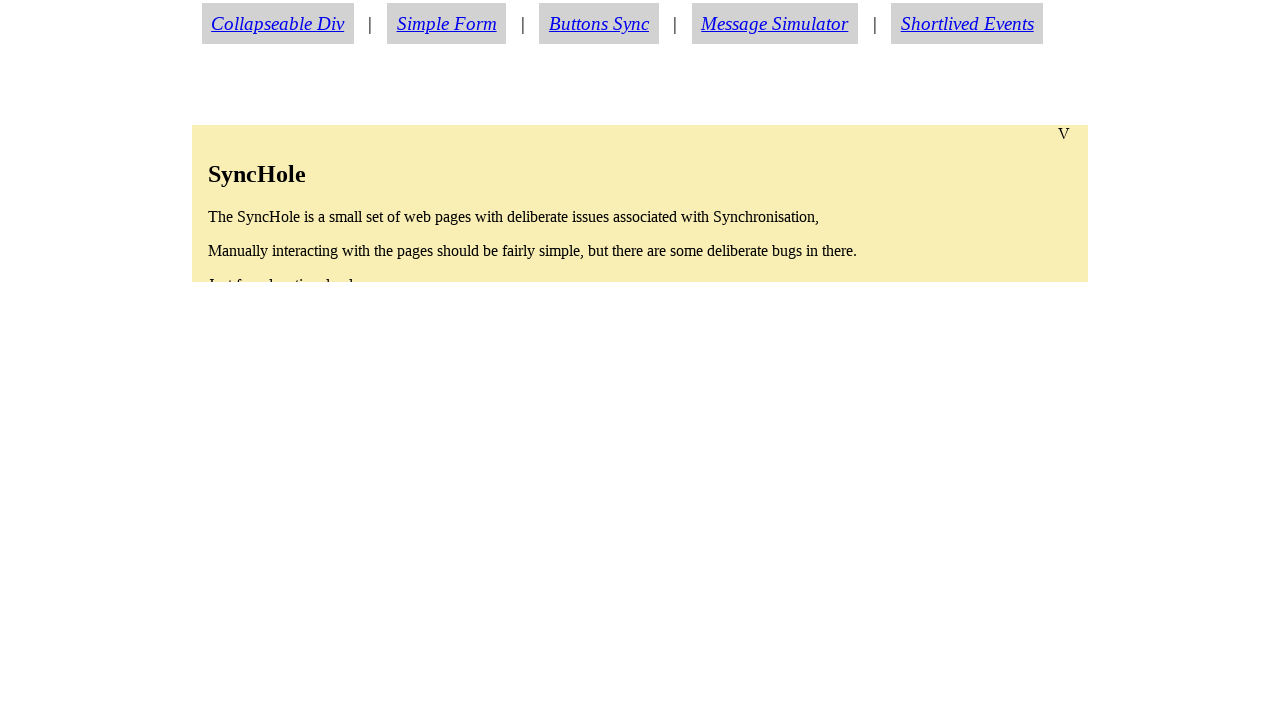

Waited for about link to become visible
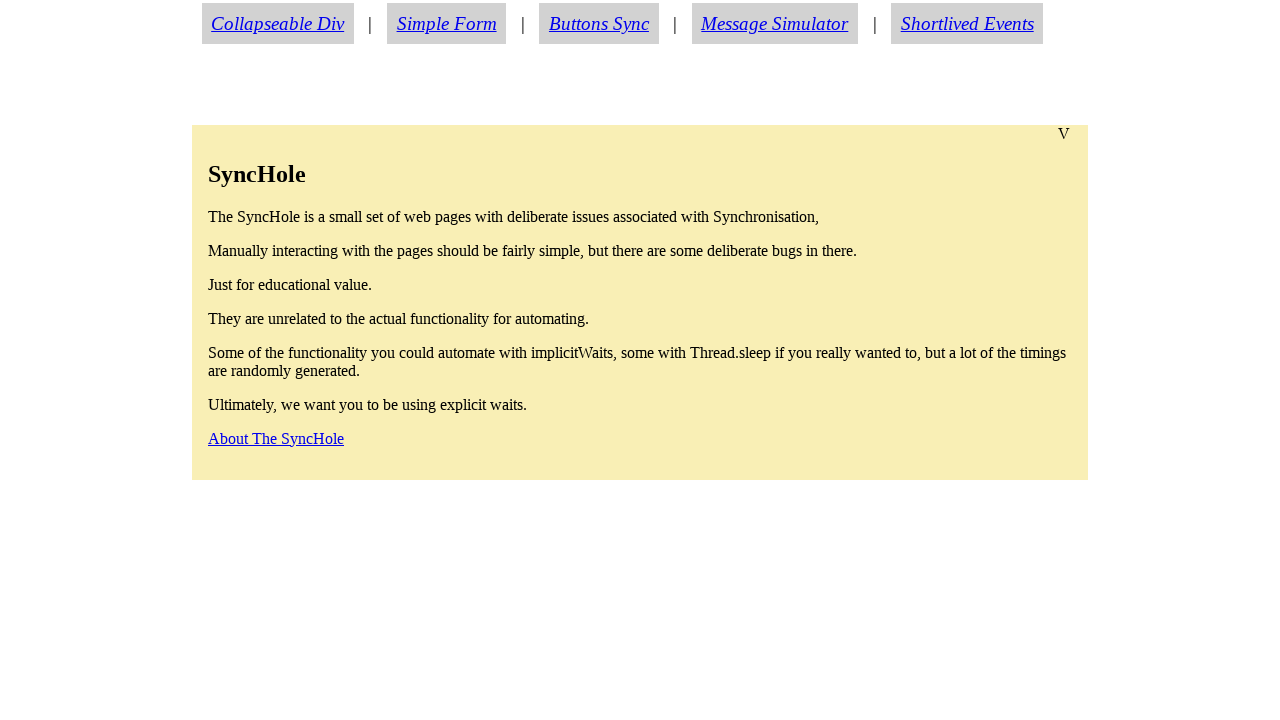

Clicked the about link at (276, 438) on a#aboutlink
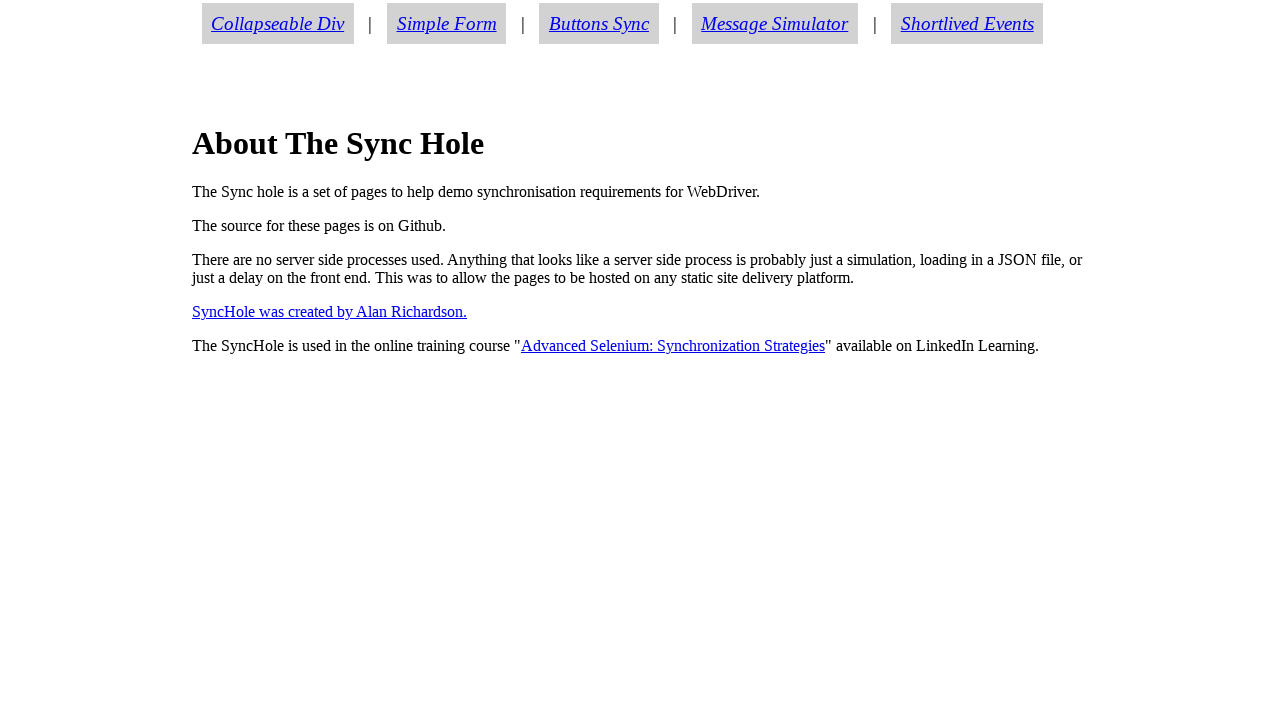

Verified navigation to about.html page
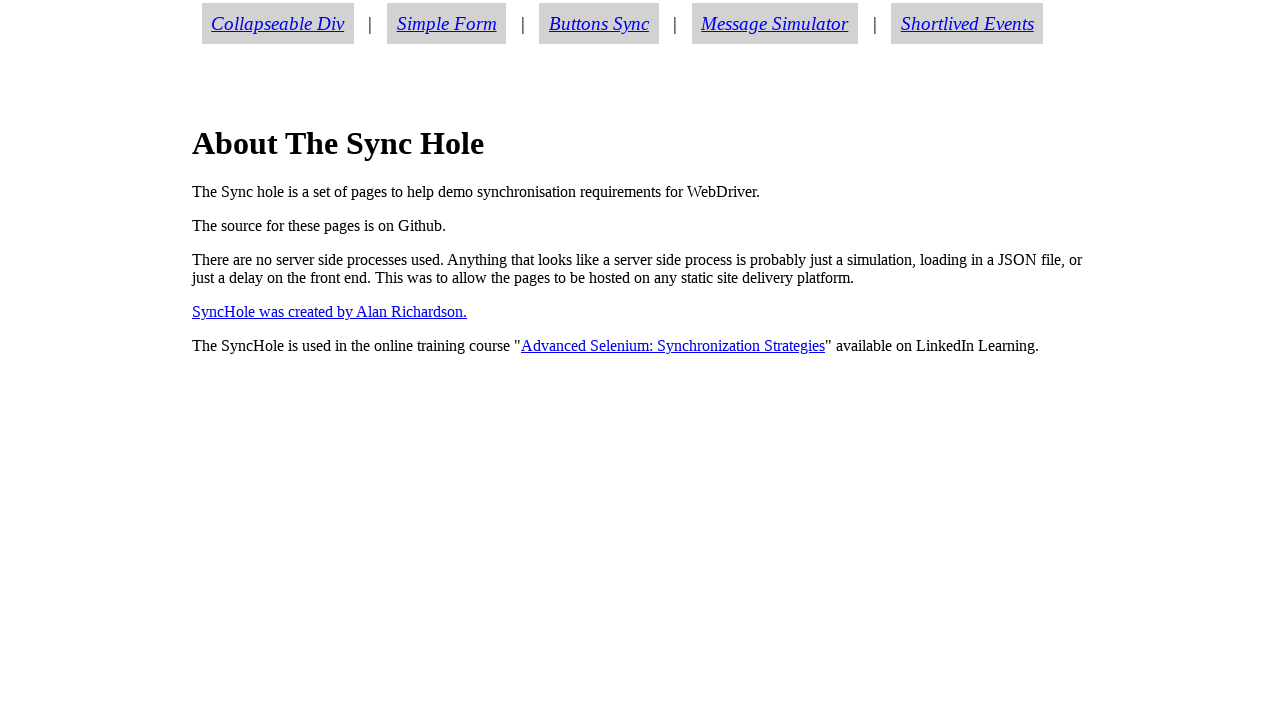

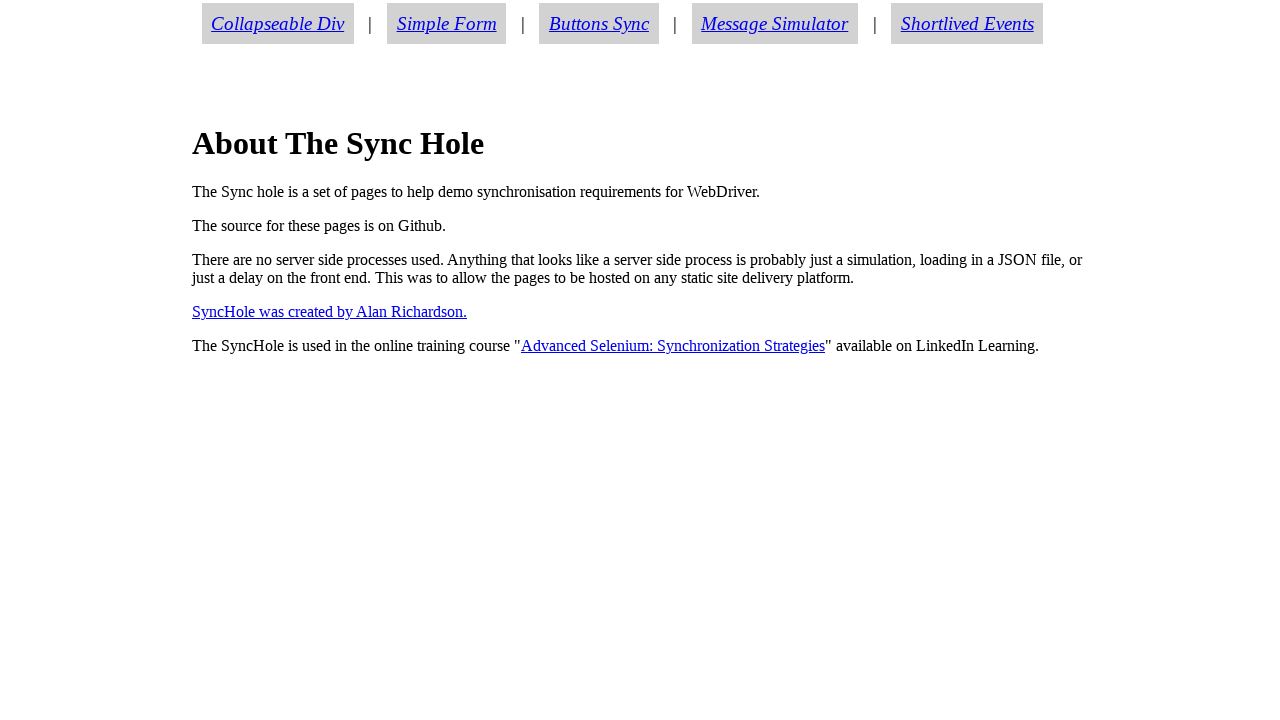